Tests the add/remove elements functionality by clicking the "Add Element" button to create a delete button, verifying it appears, then clicking the delete button and verifying it disappears from the page.

Starting URL: https://practice.cydeo.com/add_remove_elements/

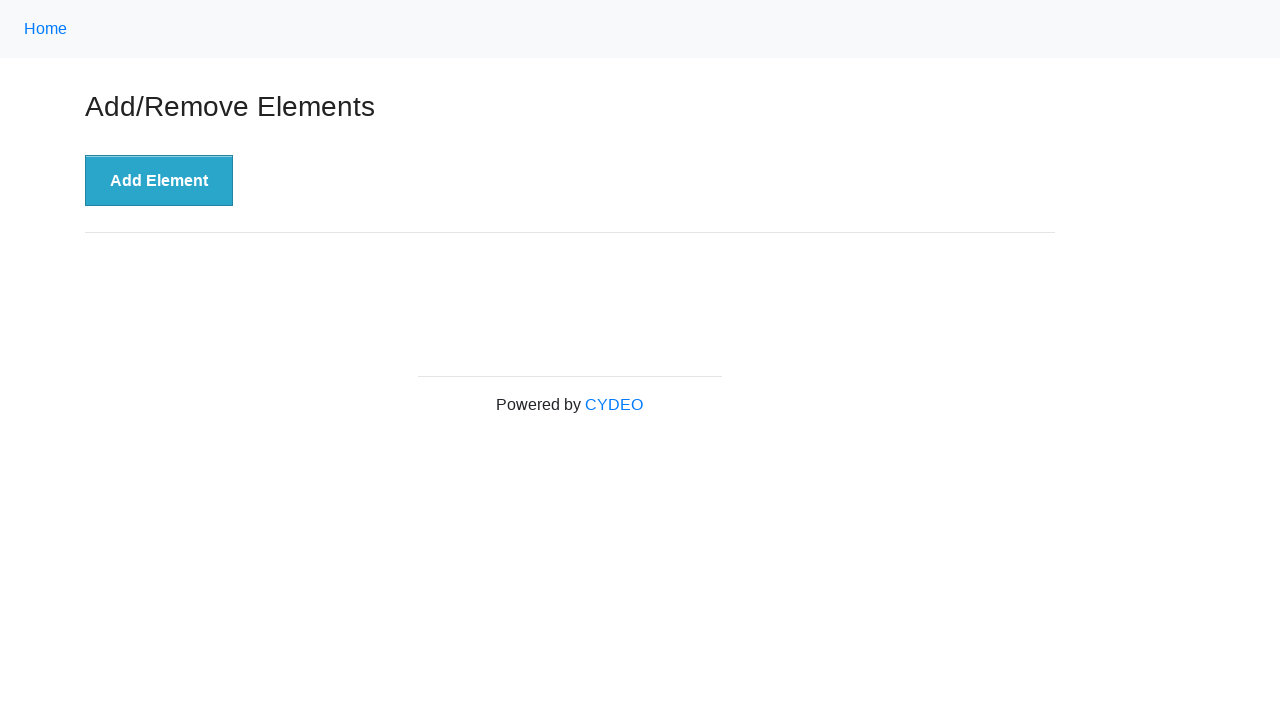

Clicked 'Add Element' button to create a delete button at (159, 181) on xpath=//div[@class='example']/button
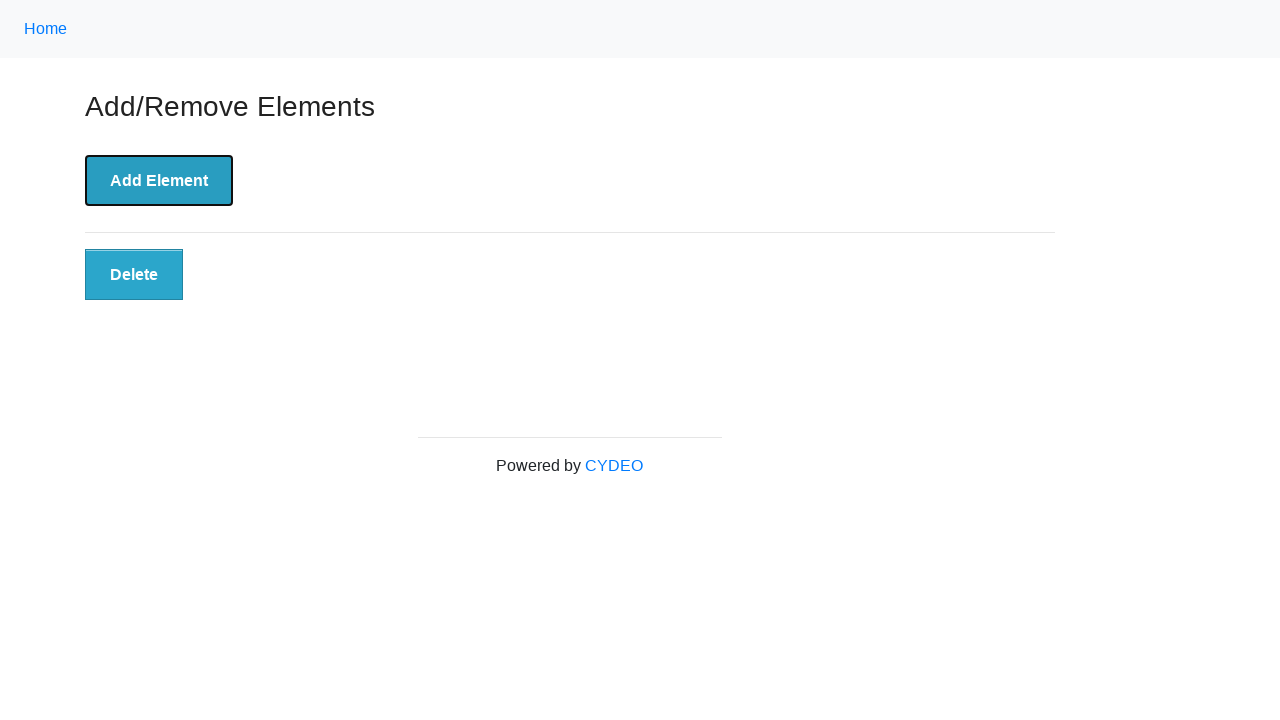

Waited for delete button to appear and verified it is visible
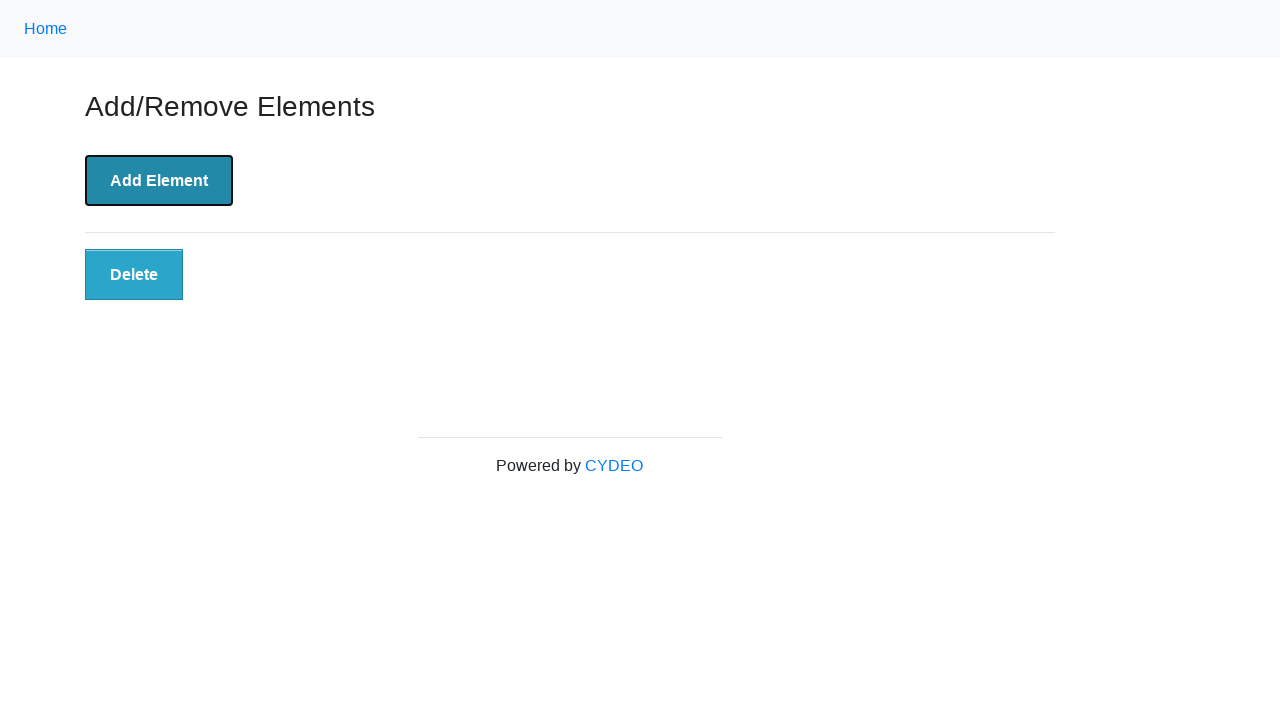

Clicked the delete button to remove it from the page at (134, 275) on xpath=//div[@id='elements']/button
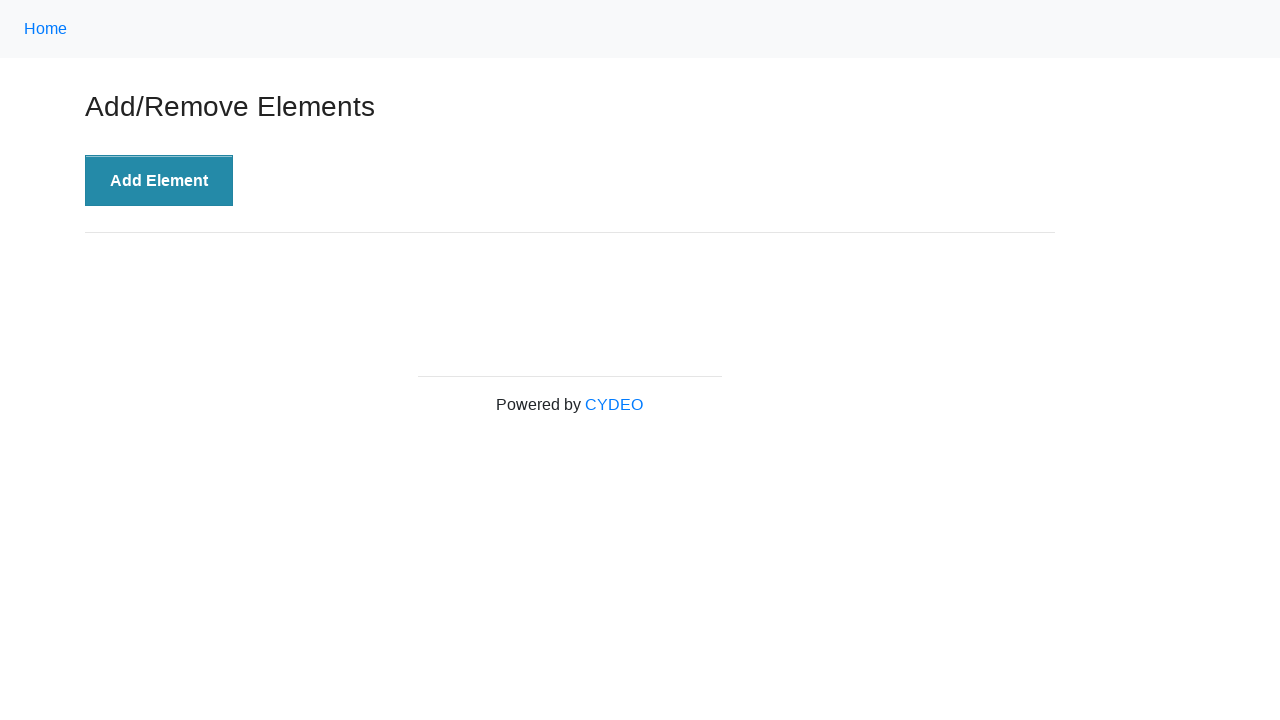

Verified delete button is no longer displayed after clicking it
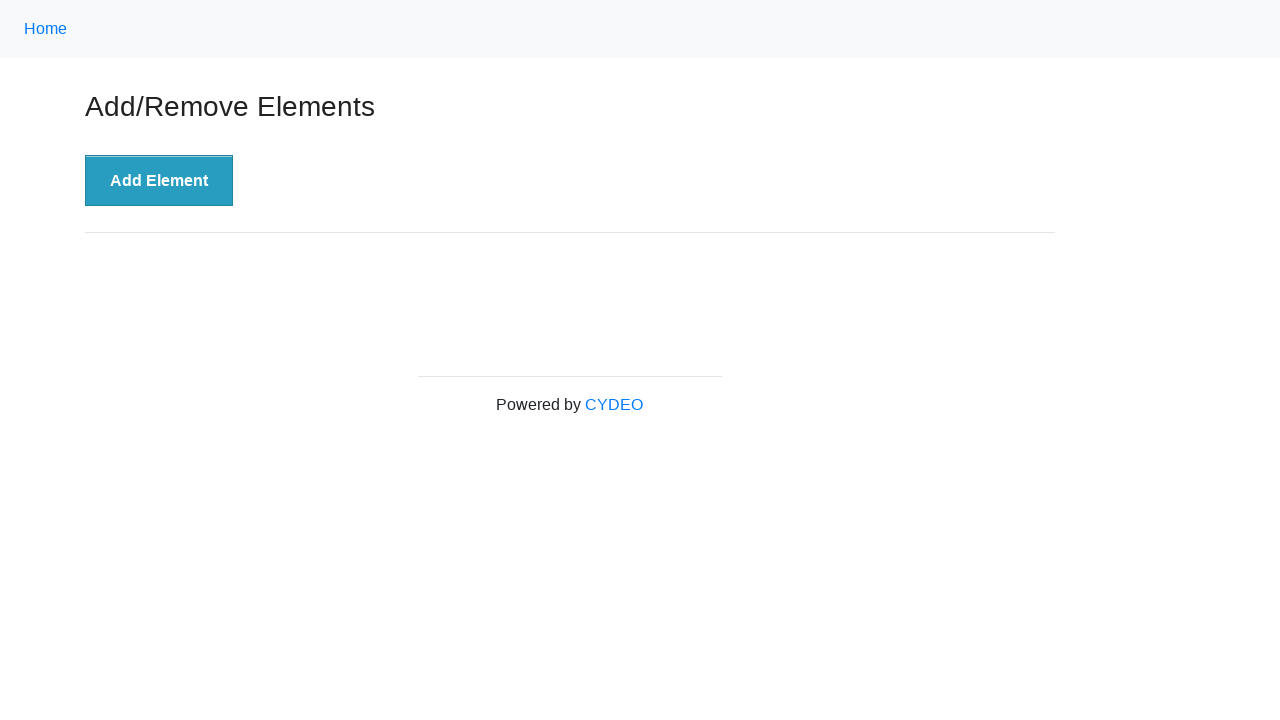

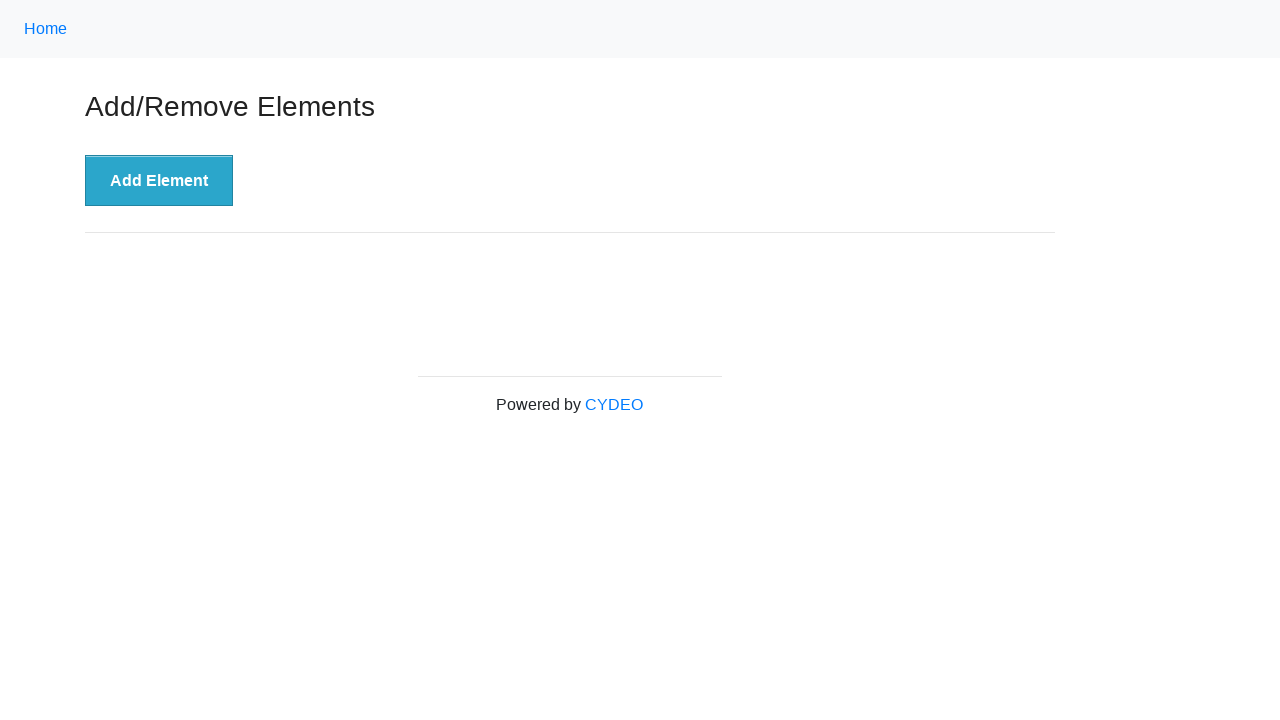